Tests iframe functionality by switching to a single iframe and filling an input field with a name inside the frame.

Starting URL: http://demo.automationtesting.in/Frames.html

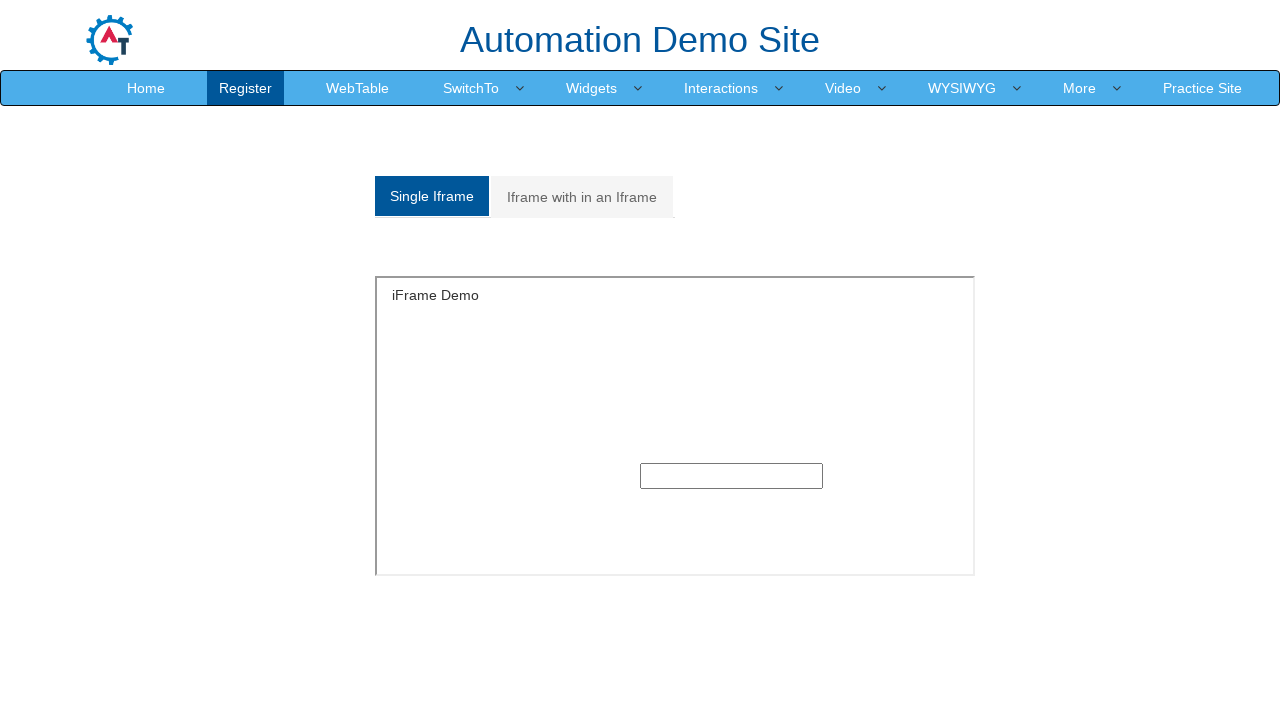

Located the single iframe with id 'singleframe'
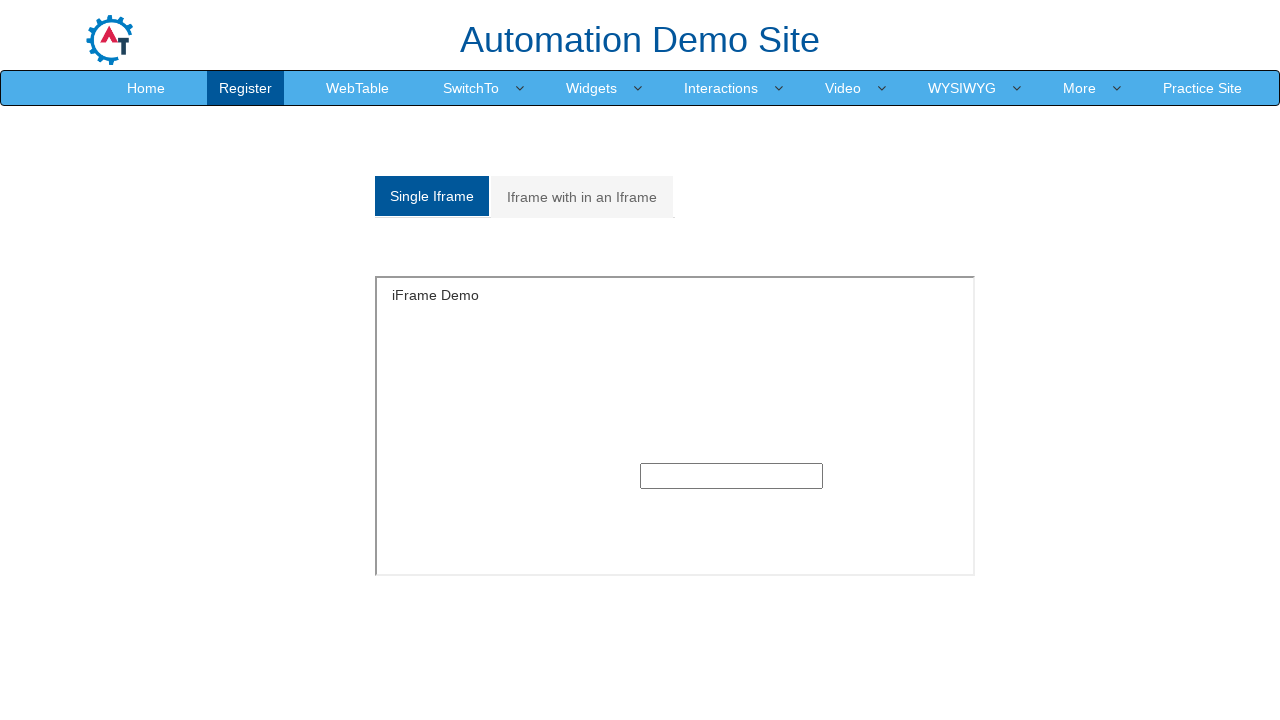

Filled input field inside iframe with name 'Arpana' on #singleframe >> internal:control=enter-frame >> xpath=//div[contains(@class,'off
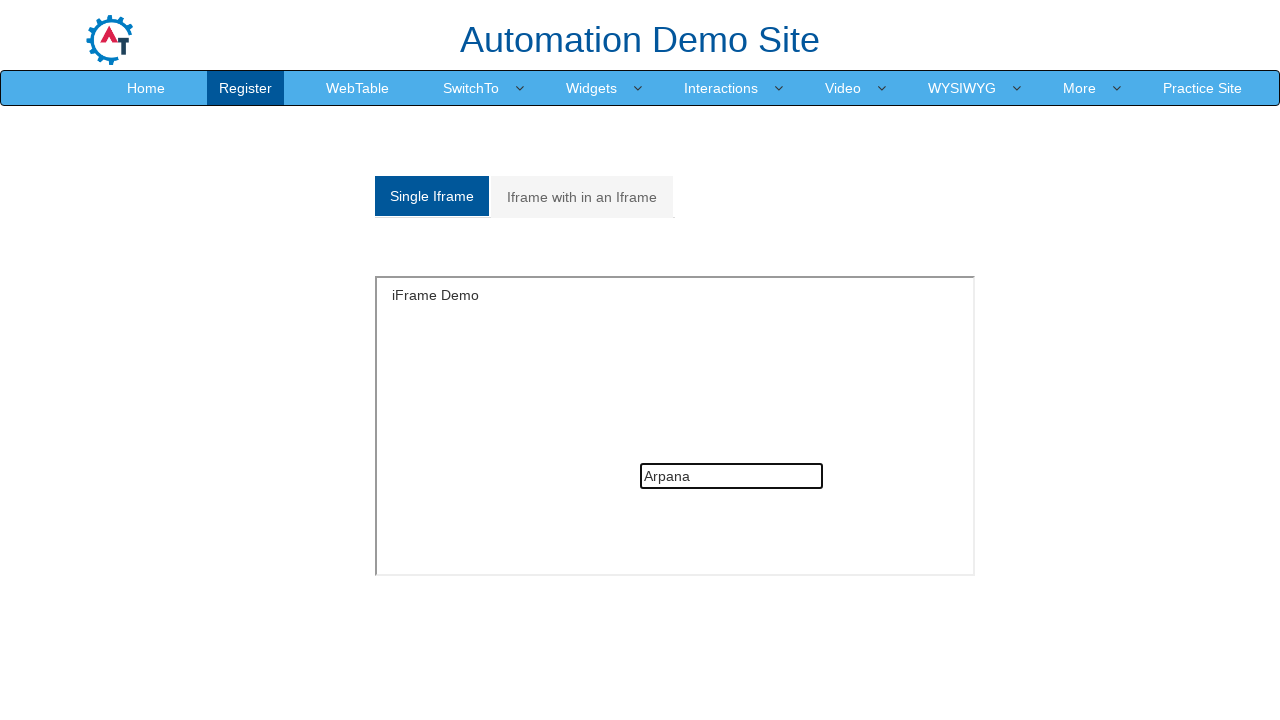

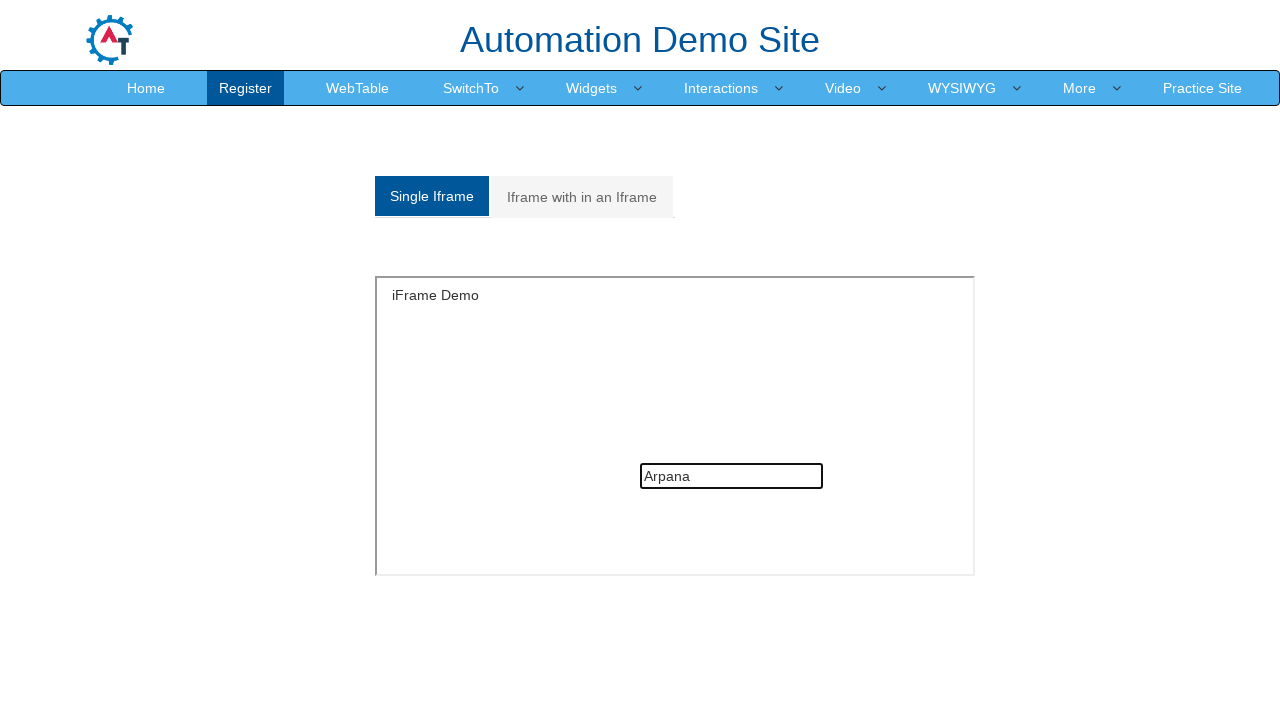